Tests iframe interaction by navigating through links, switching to an iframe, filling a form field inside the iframe, then switching back to the main content

Starting URL: https://teserat.github.io/welcome/

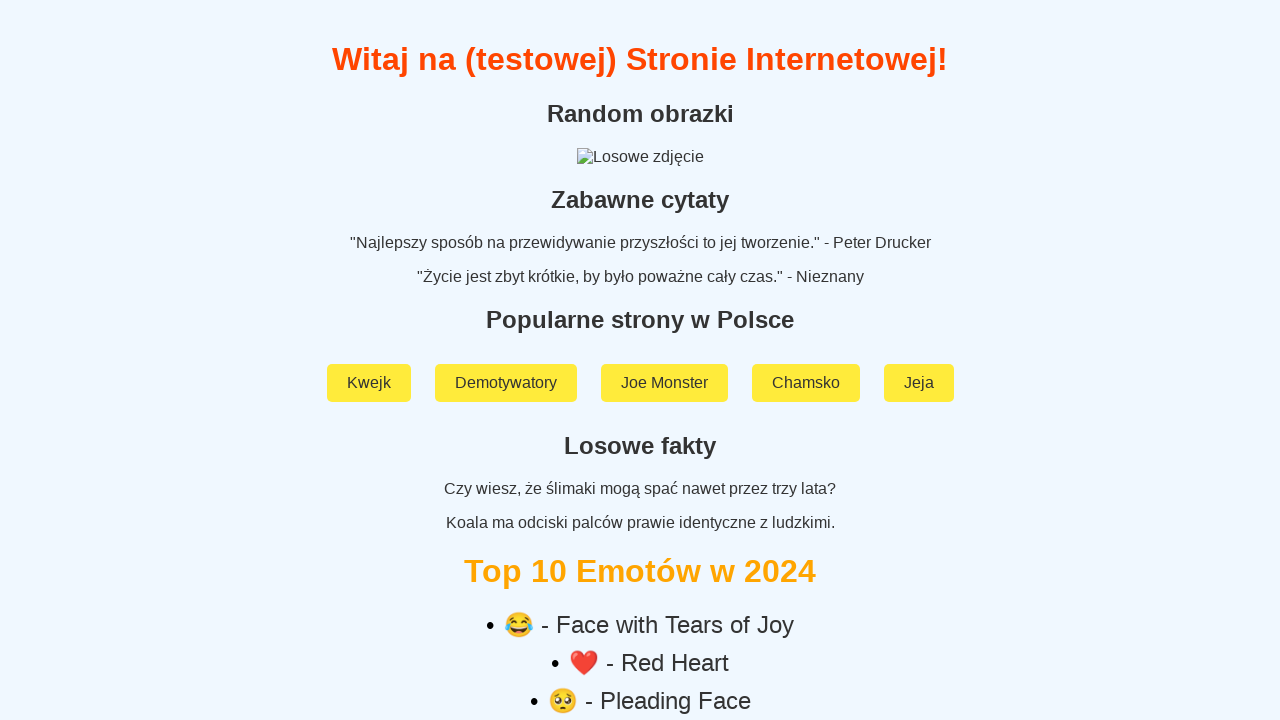

Clicked on 'Rozchodniak' link at (640, 592) on a:text('Rozchodniak')
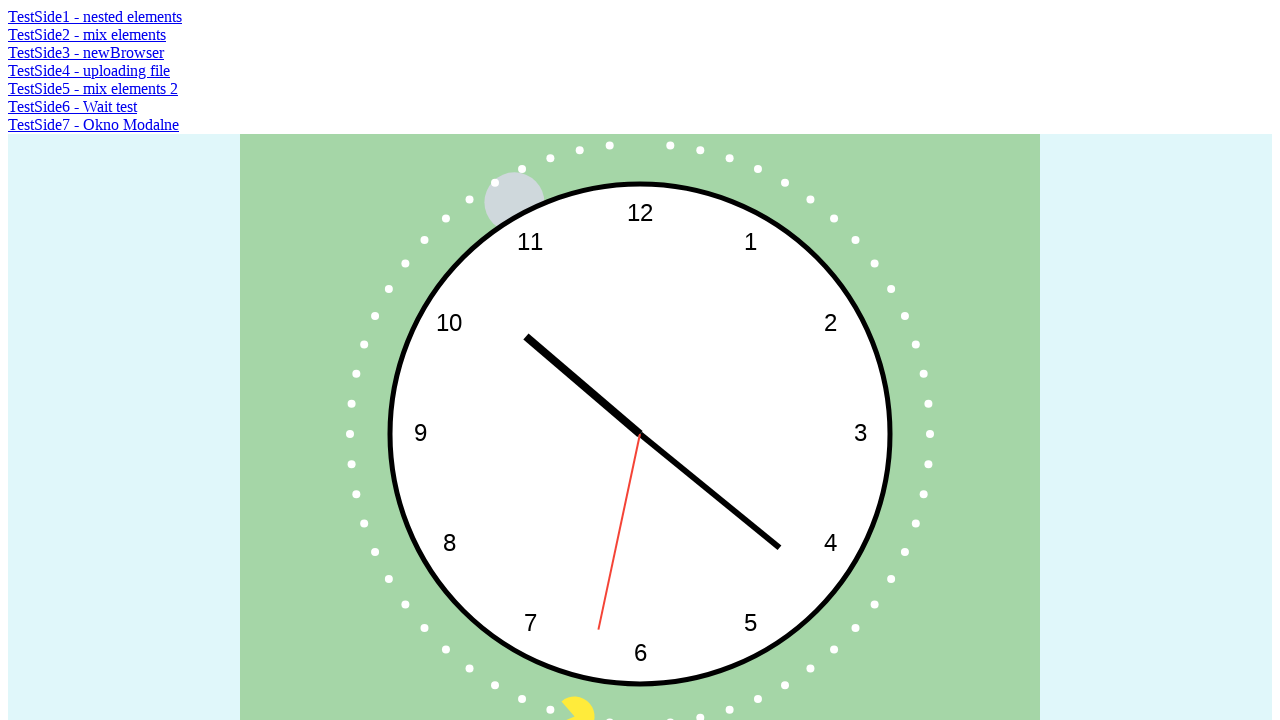

Clicked on 'TestSide3 - newBrowser' link at (86, 52) on a:text('TestSide3 - newBrowser')
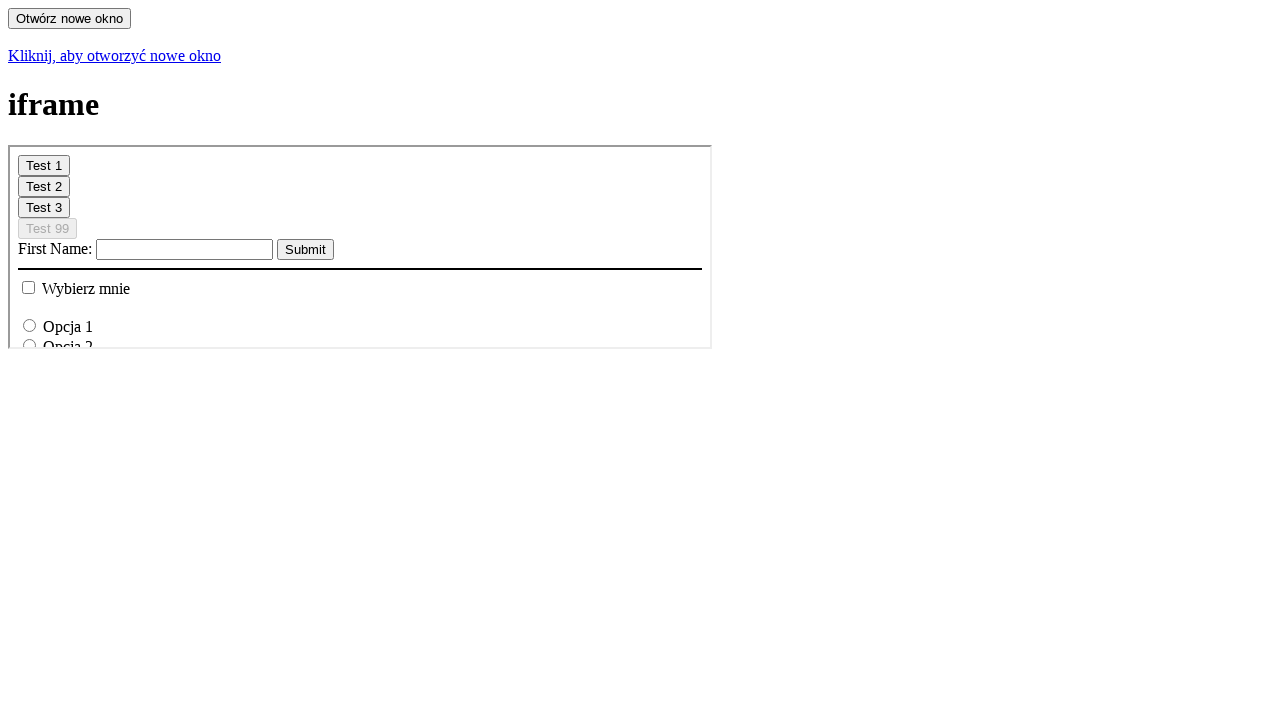

Located iframe with src='testWeb2.html'
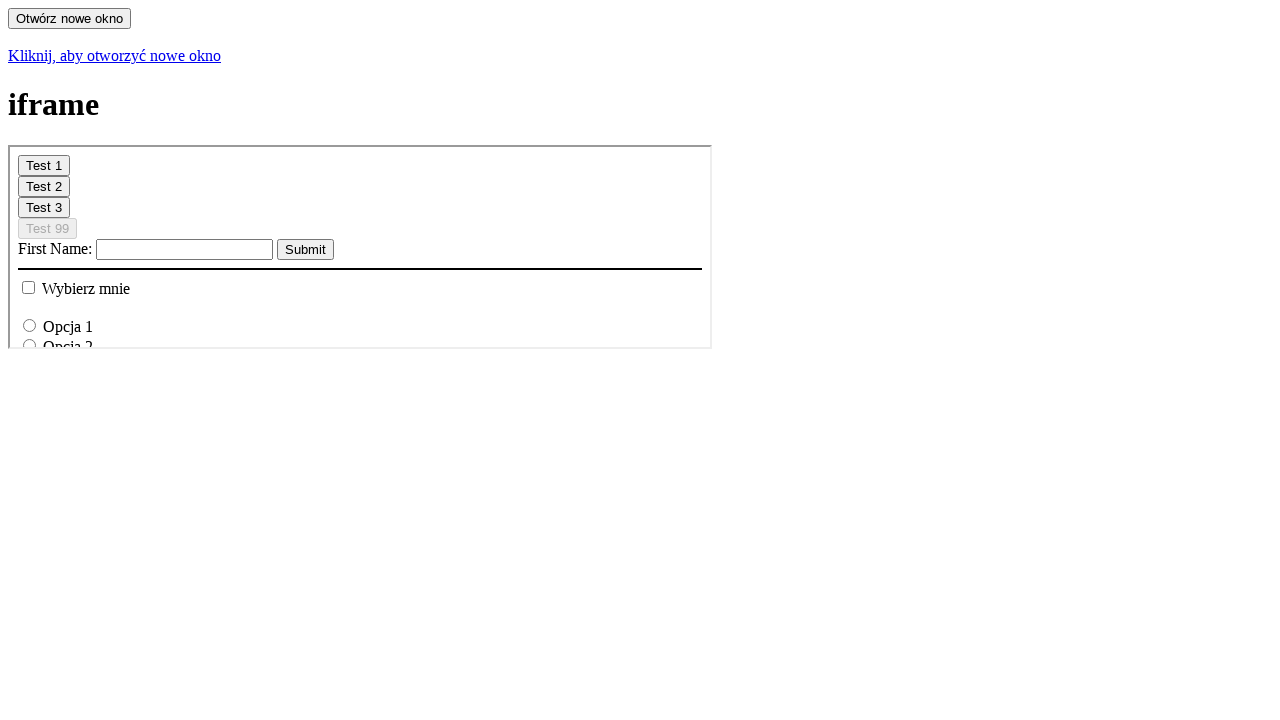

Filled form field '#fname' inside iframe with 'Czupakabra!!!' on [src='testWeb2.html'] >> internal:control=enter-frame >> #fname
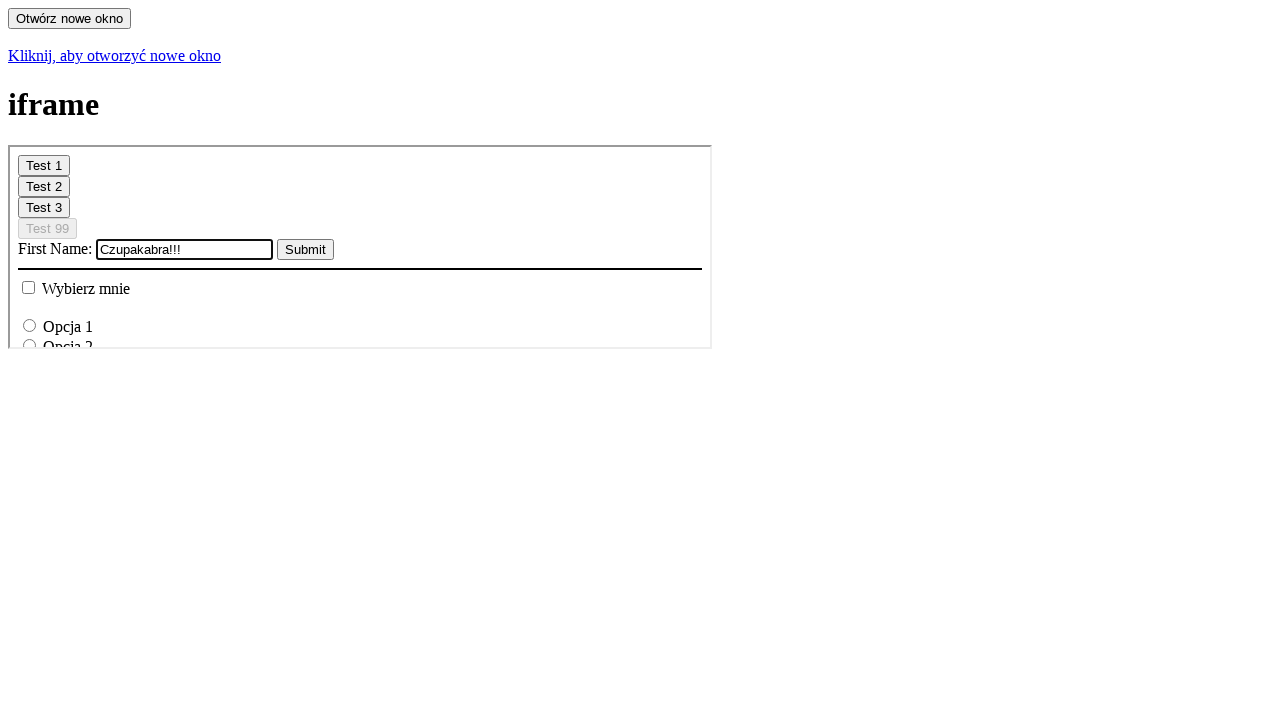

Retrieved text content from h1 element in main page
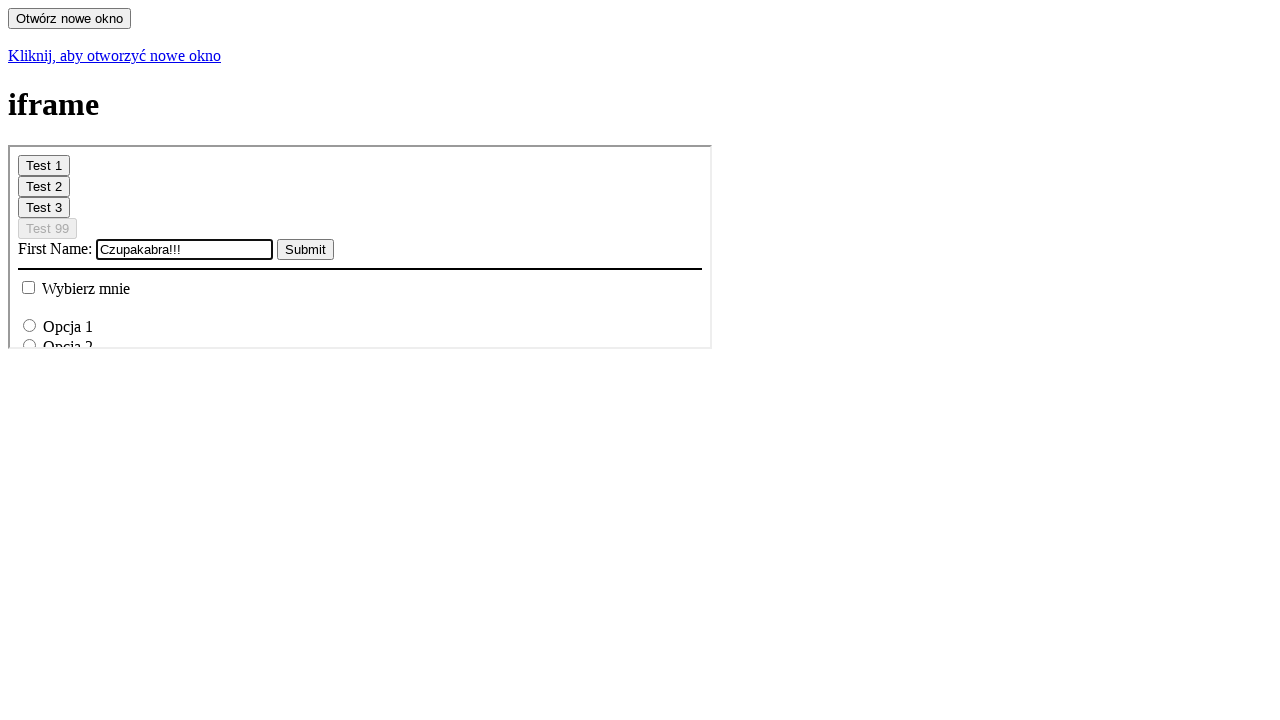

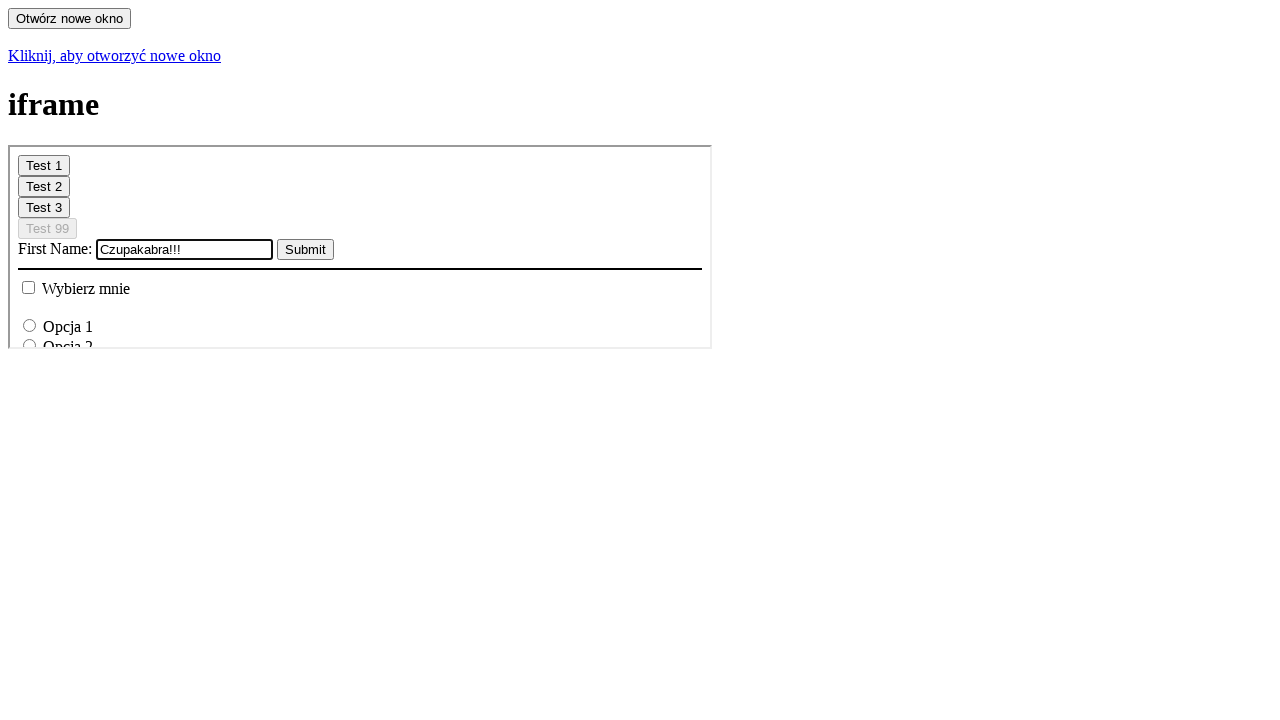